Tests password generation with both master password and site fields empty

Starting URL: http://angel.net/~nic/passwd.current.html

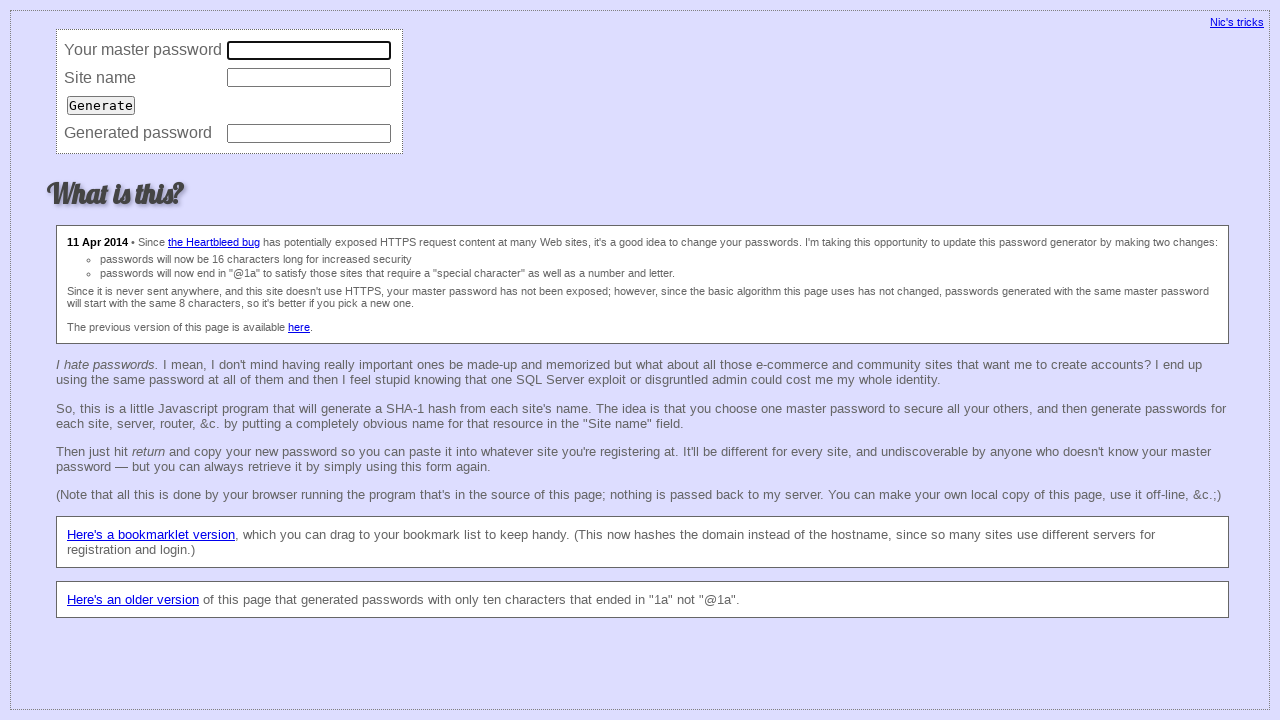

Cleared master password field on input[name='master']
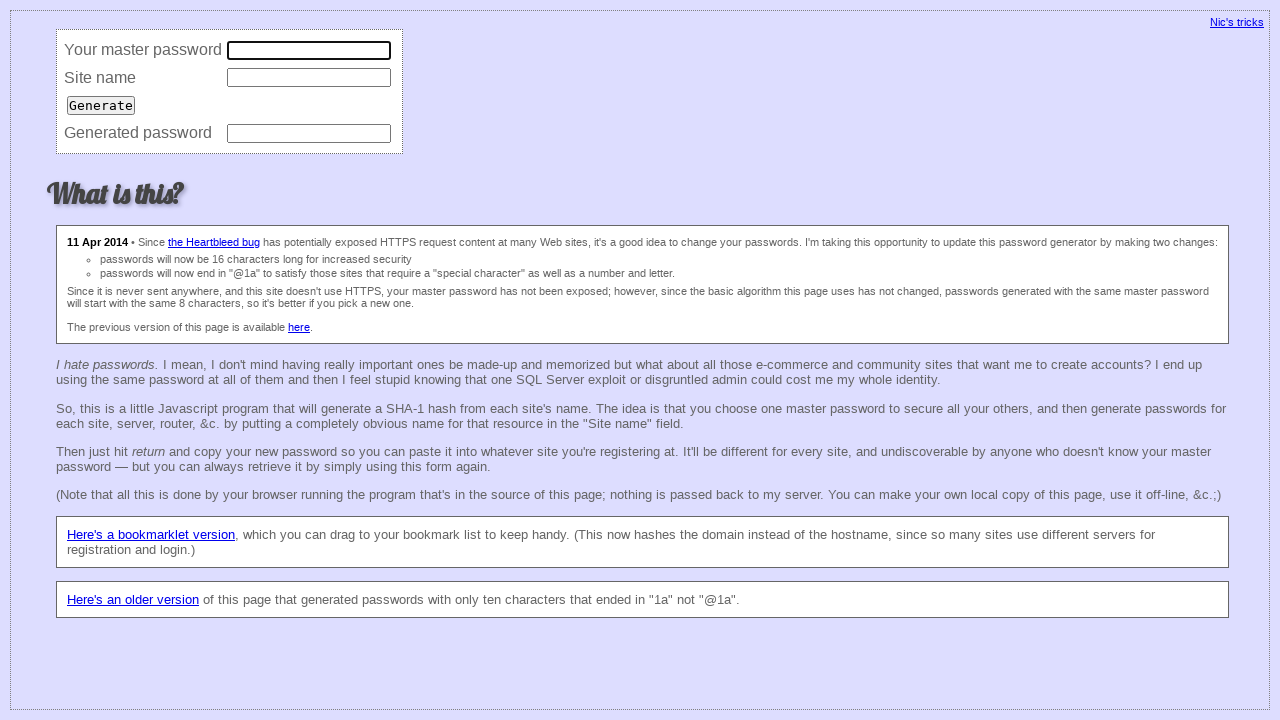

Cleared site field on input[name='site']
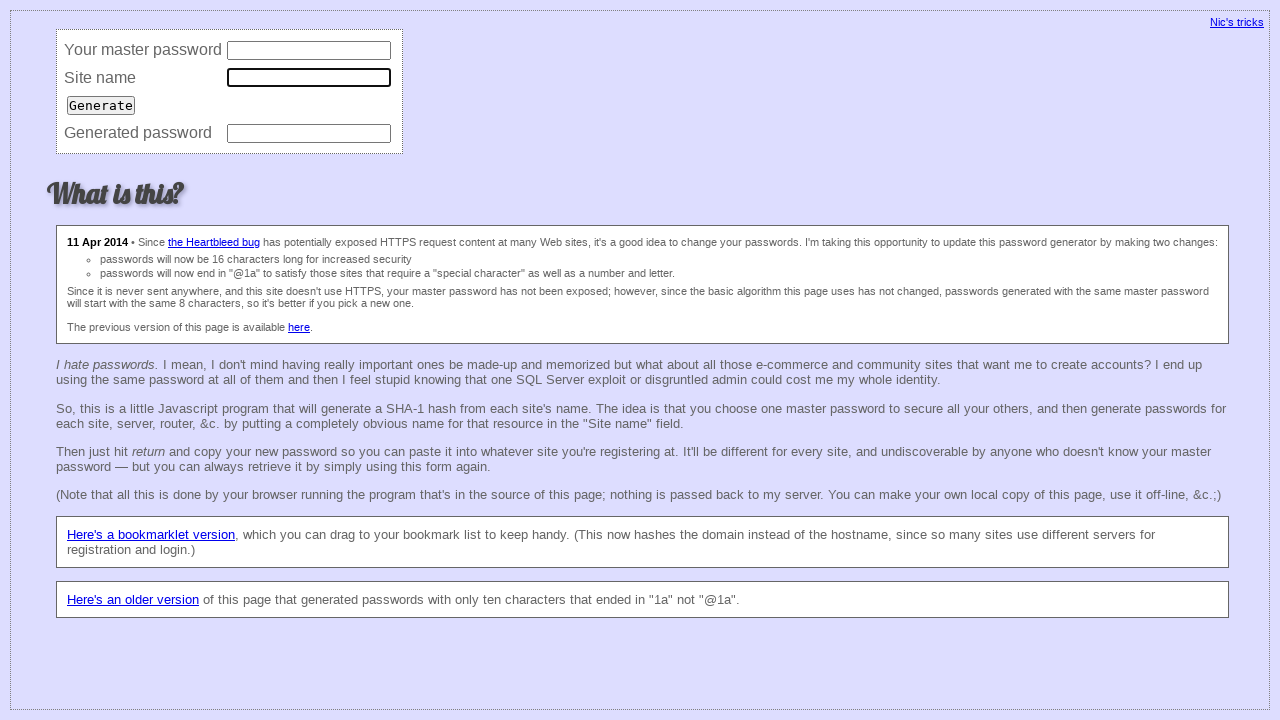

Pressed Enter to generate password with empty master password and site fields on input[name='site']
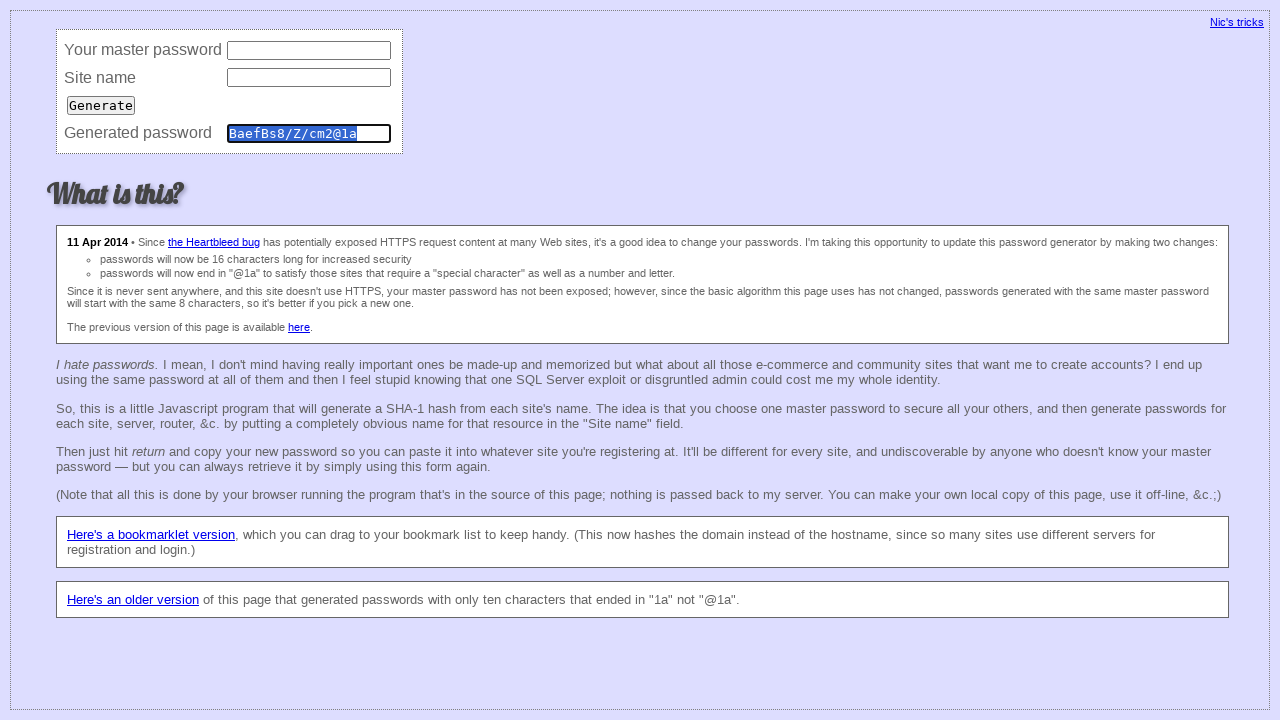

Password field is present in the DOM
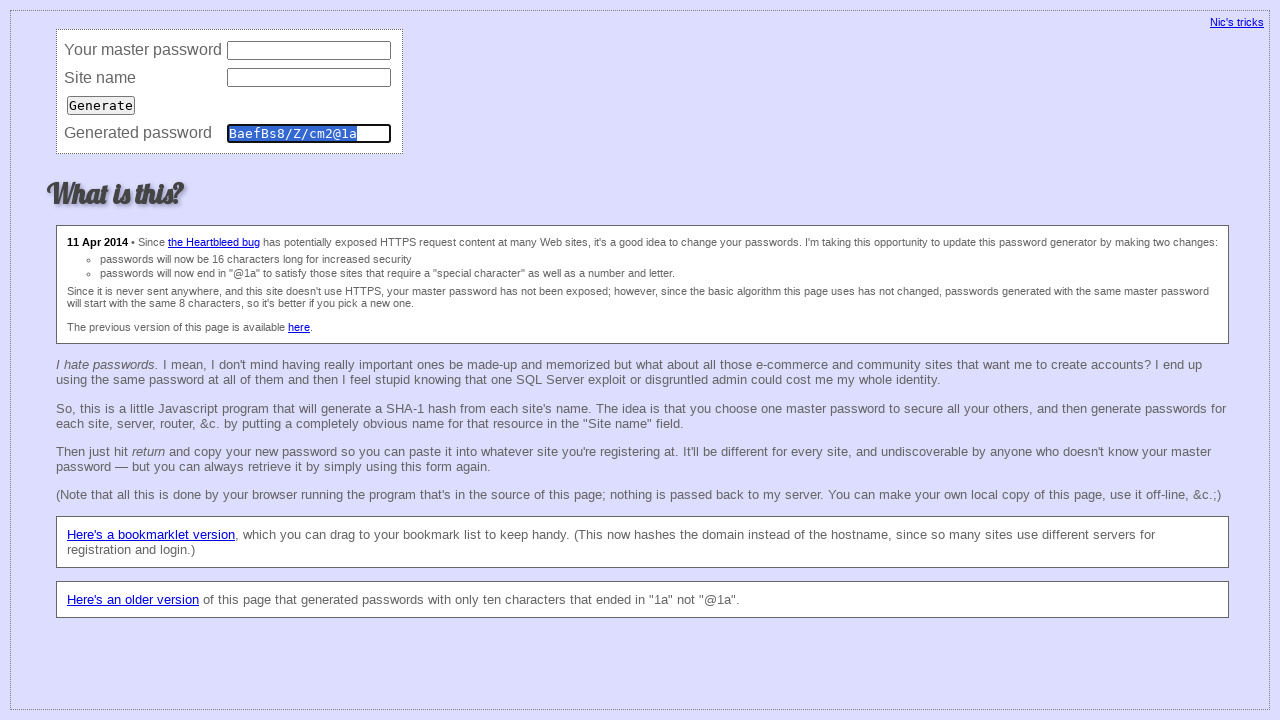

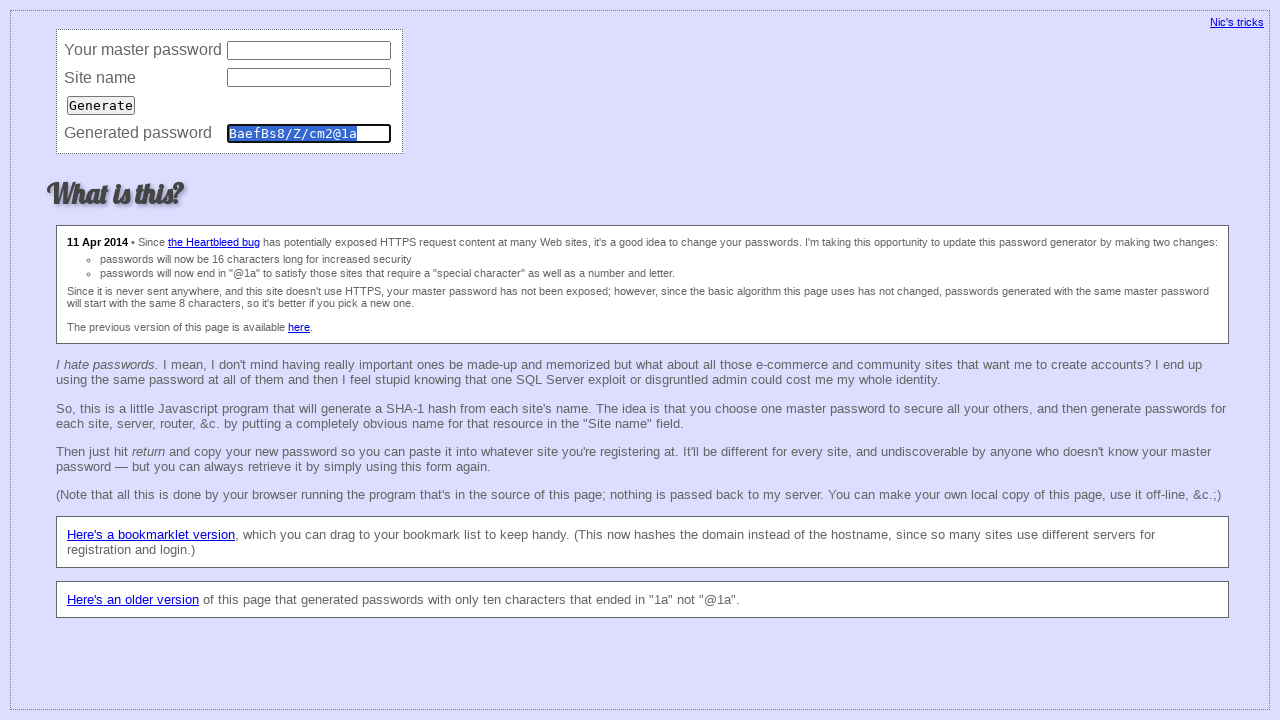